Tests adding specific items to cart on a grocery shopping practice site by finding products (Cucumber, Brocolli, Beetroot) from the product list and clicking their "Add to cart" buttons.

Starting URL: https://rahulshettyacademy.com/seleniumPractise/

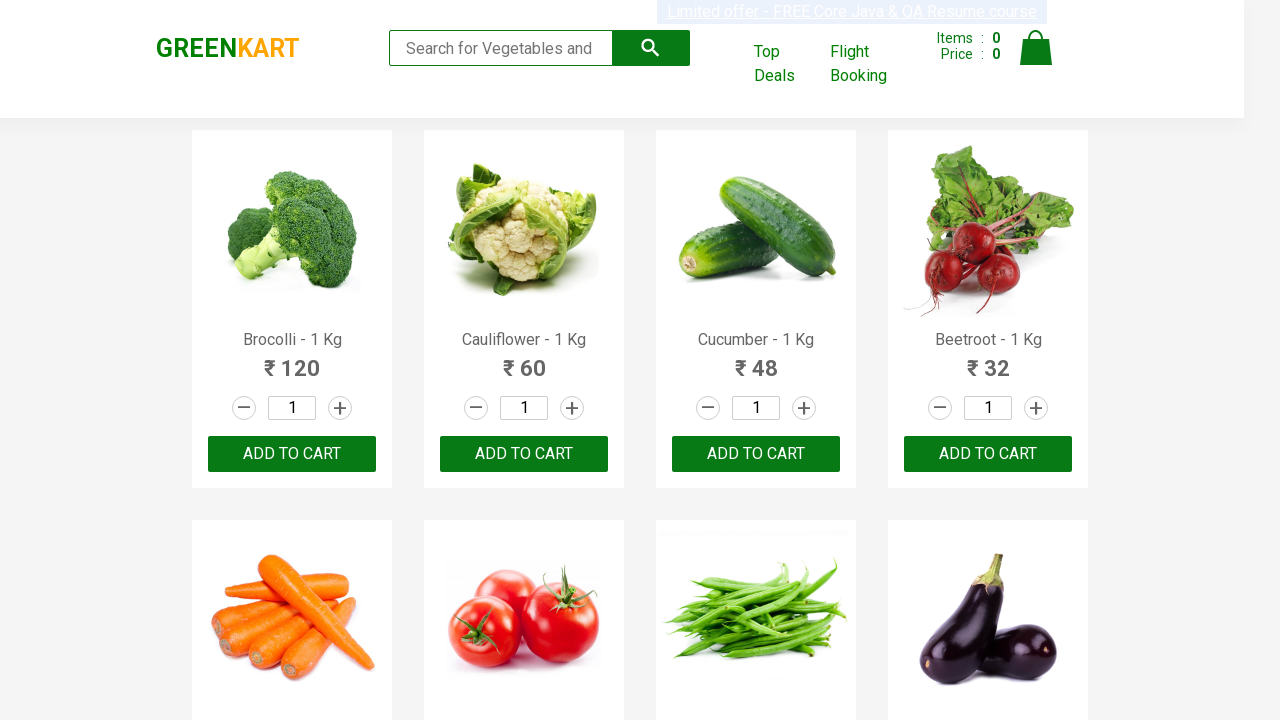

Waited for product names to load on the page
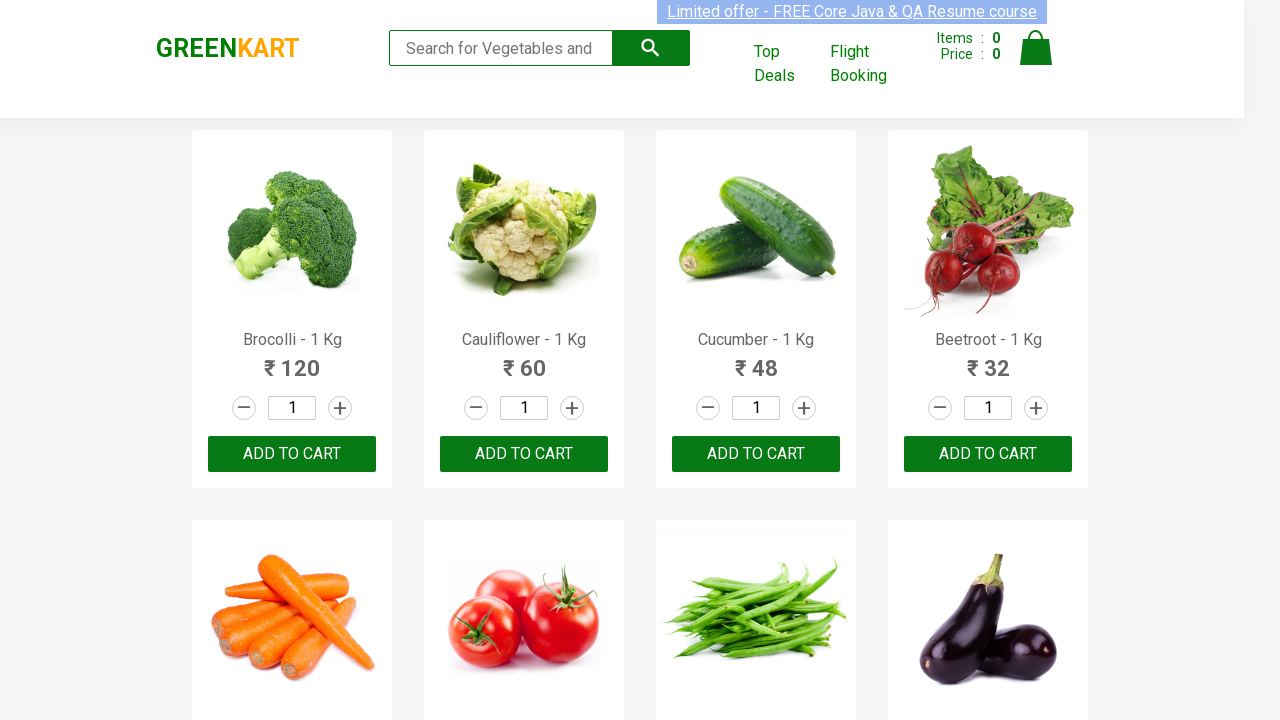

Retrieved all product name elements from the page
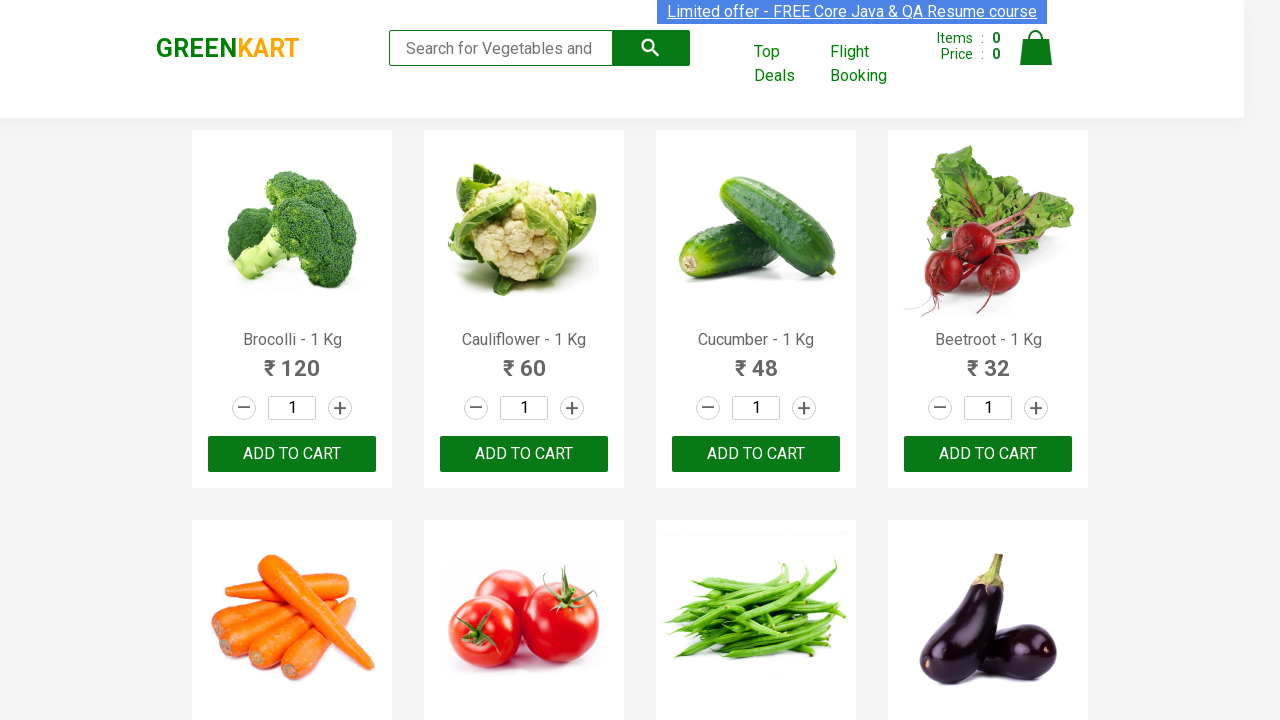

Retrieved all 'Add to cart' buttons from the page
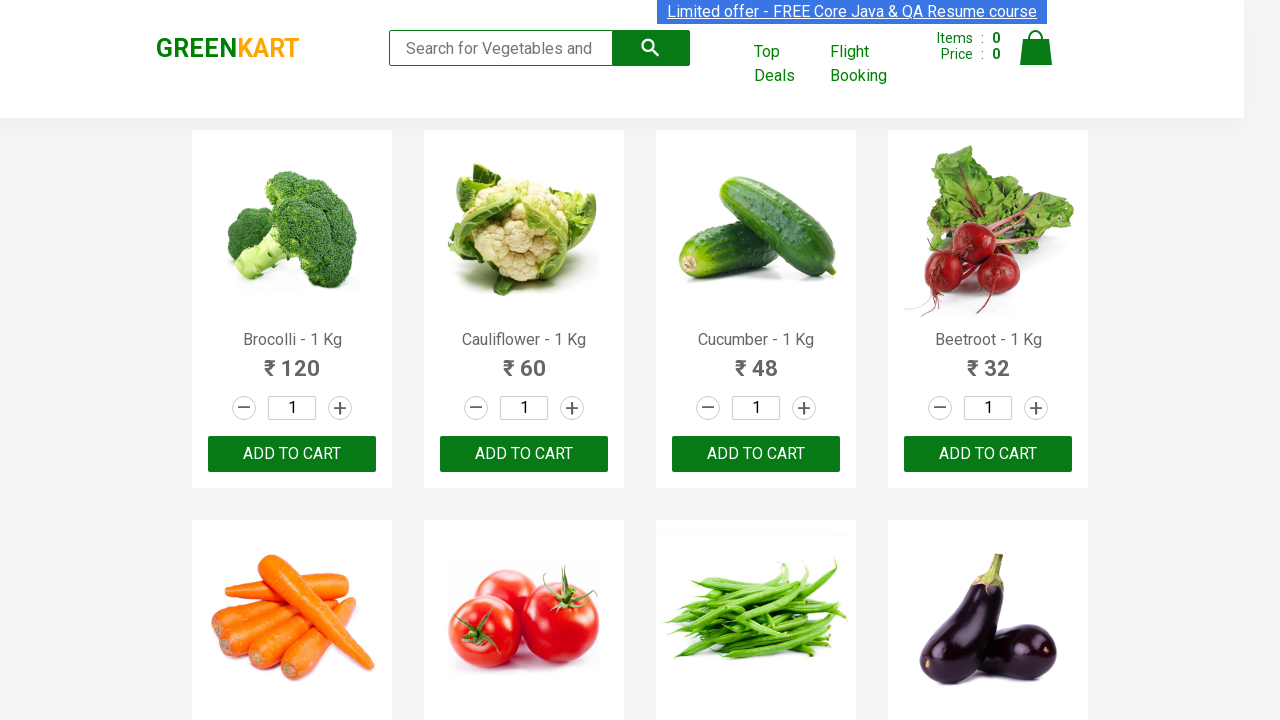

Clicked 'Add to cart' button for Brocolli at (292, 454) on div.product-action button >> nth=0
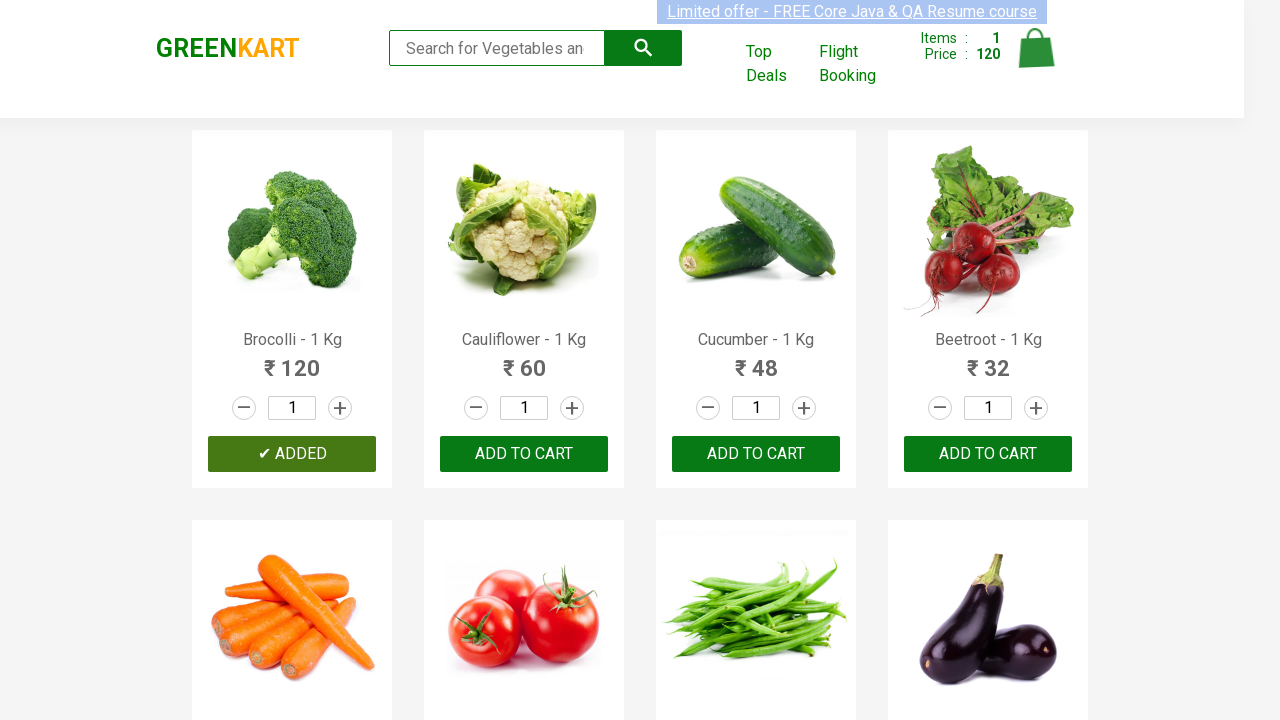

Clicked 'Add to cart' button for Cucumber at (756, 454) on div.product-action button >> nth=2
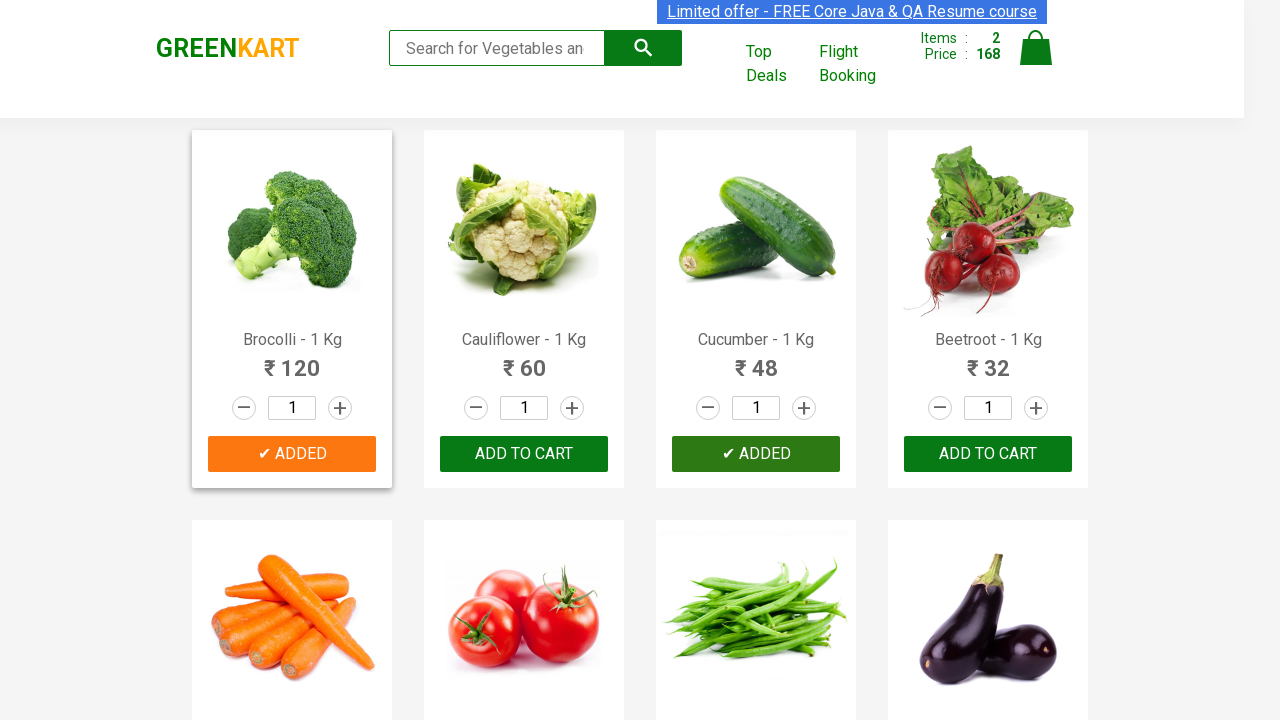

Clicked 'Add to cart' button for Beetroot at (988, 454) on div.product-action button >> nth=3
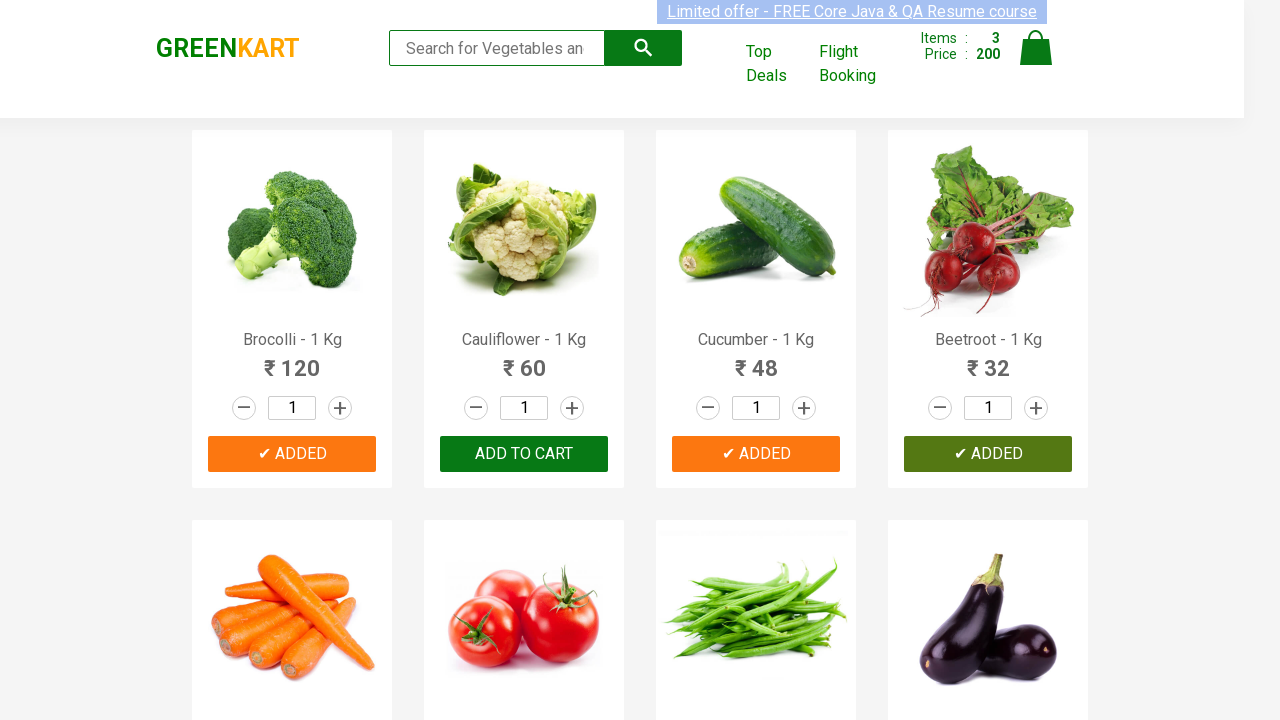

Waited 500ms for cart to update after adding all items
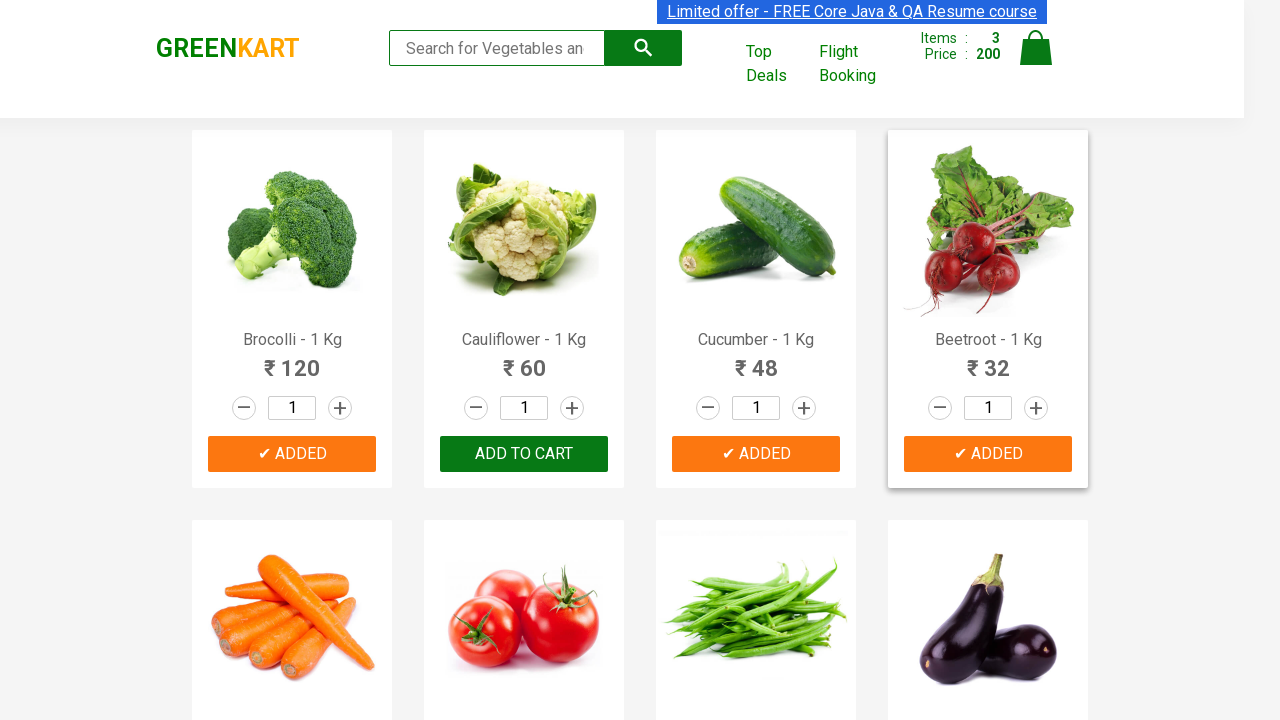

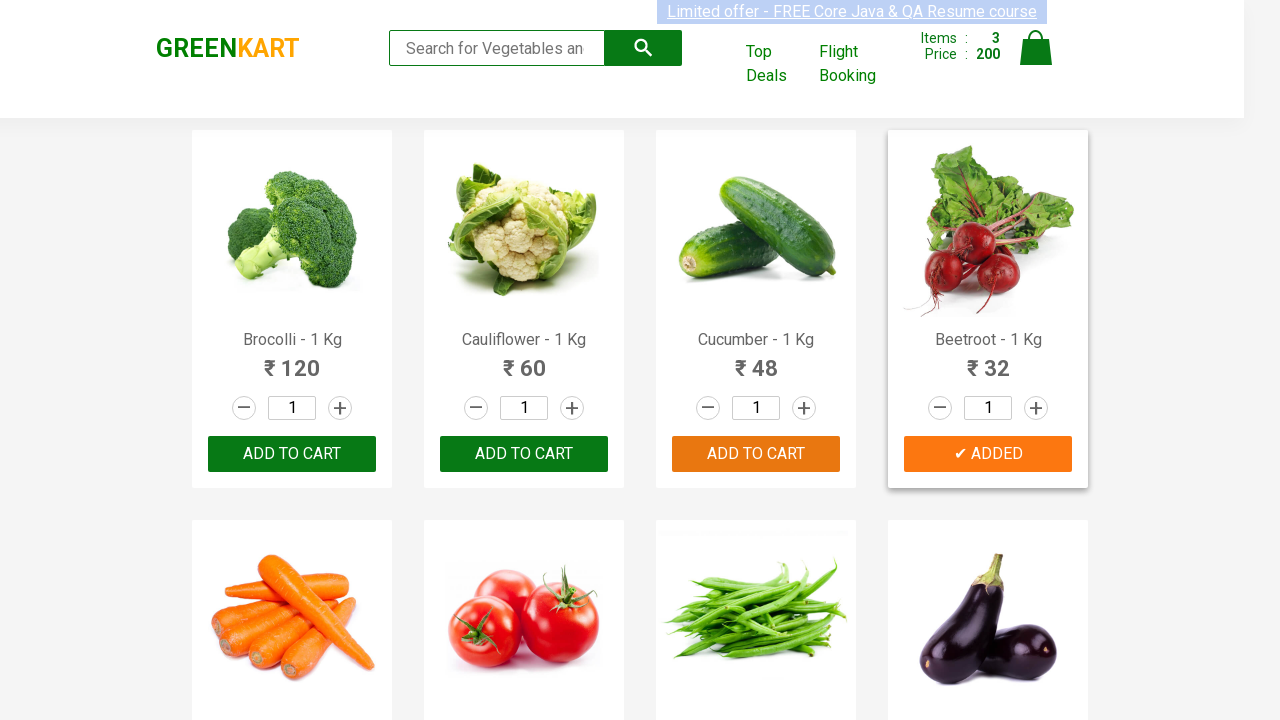